Navigates to a football statistics page and clicks the "All matches" button to load match data, then waits for the match table rows to appear.

Starting URL: https://www.adamchoi.co.uk/overs/detailed

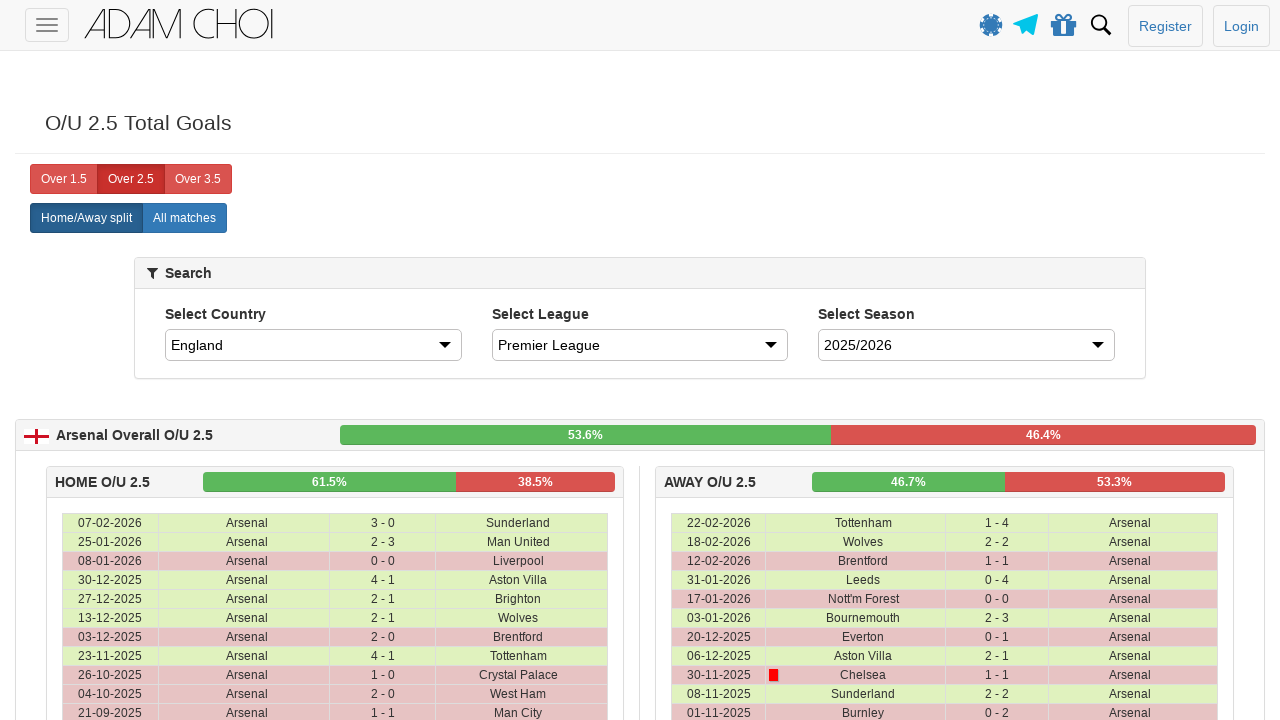

Navigated to football statistics page
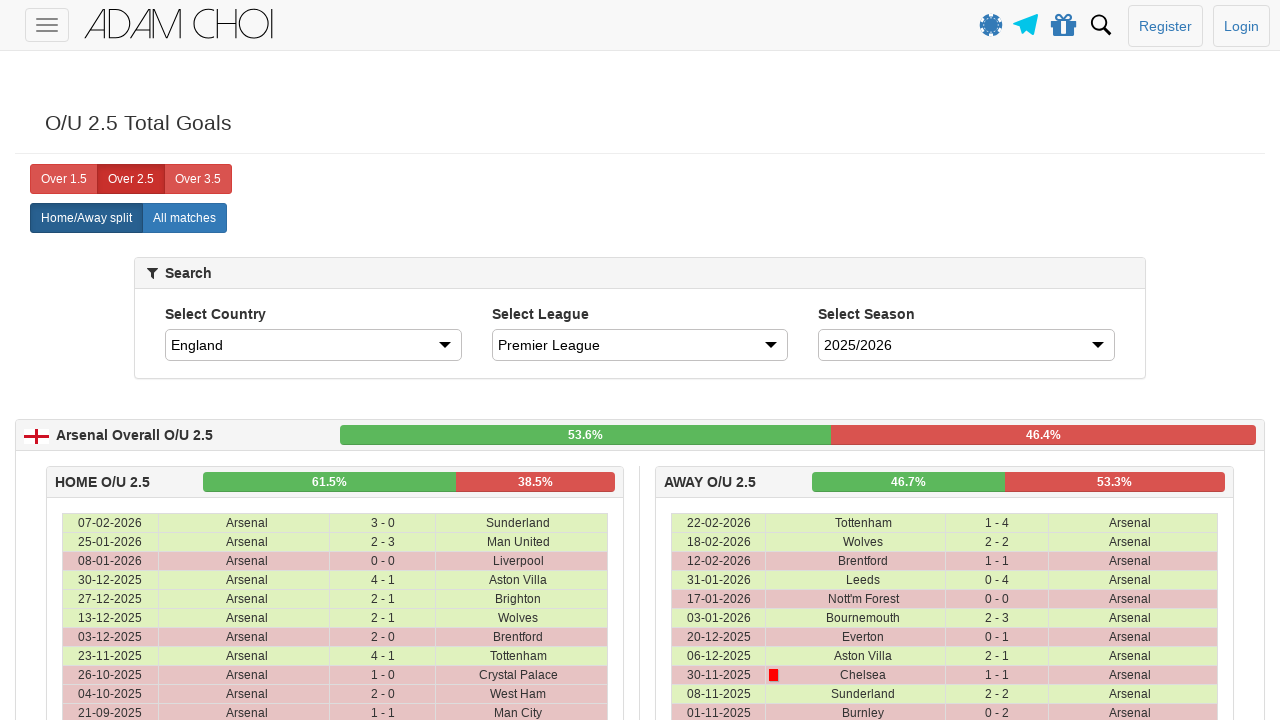

Clicked the 'All matches' button to load match data at (184, 218) on xpath=//label[@analytics-event="All matches"]
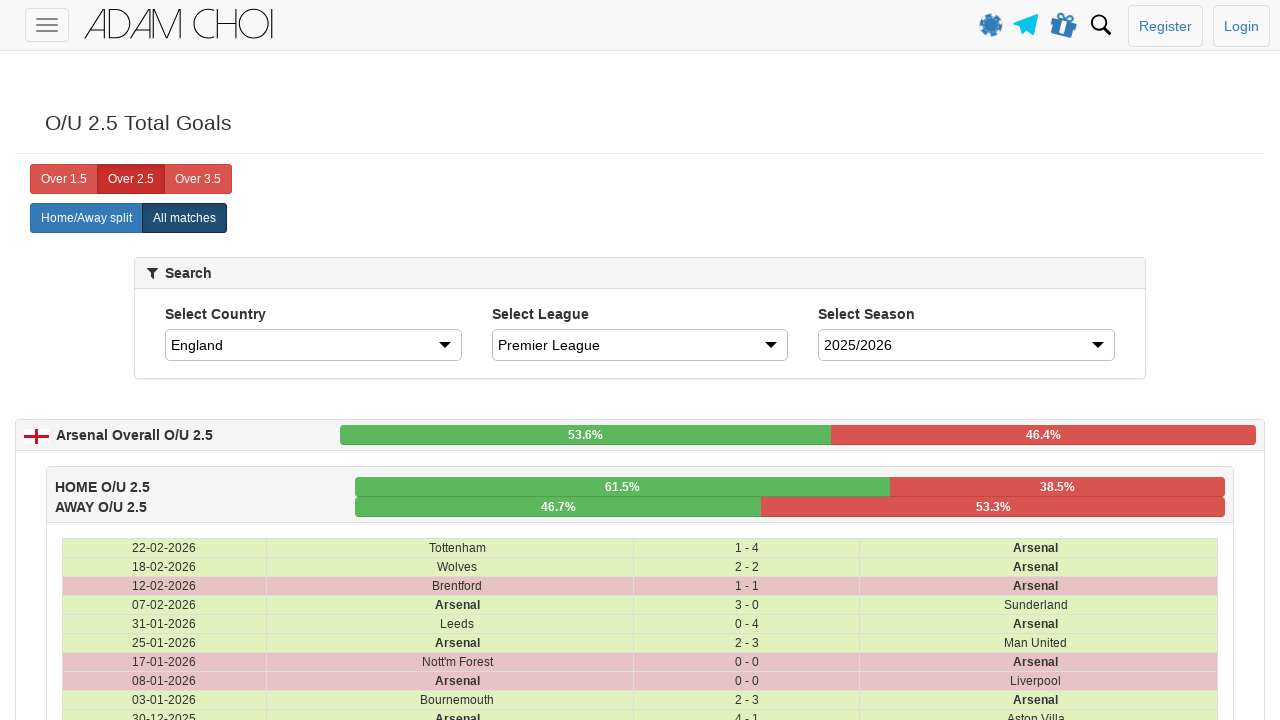

Match table rows loaded successfully
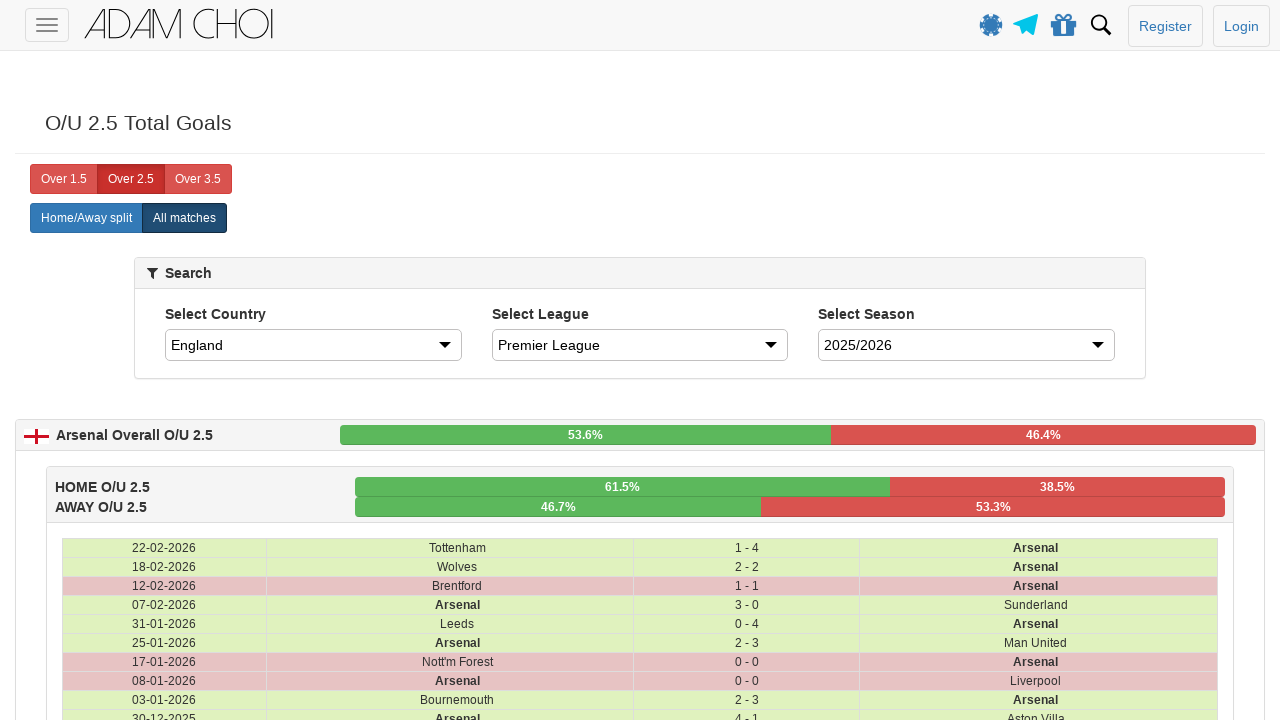

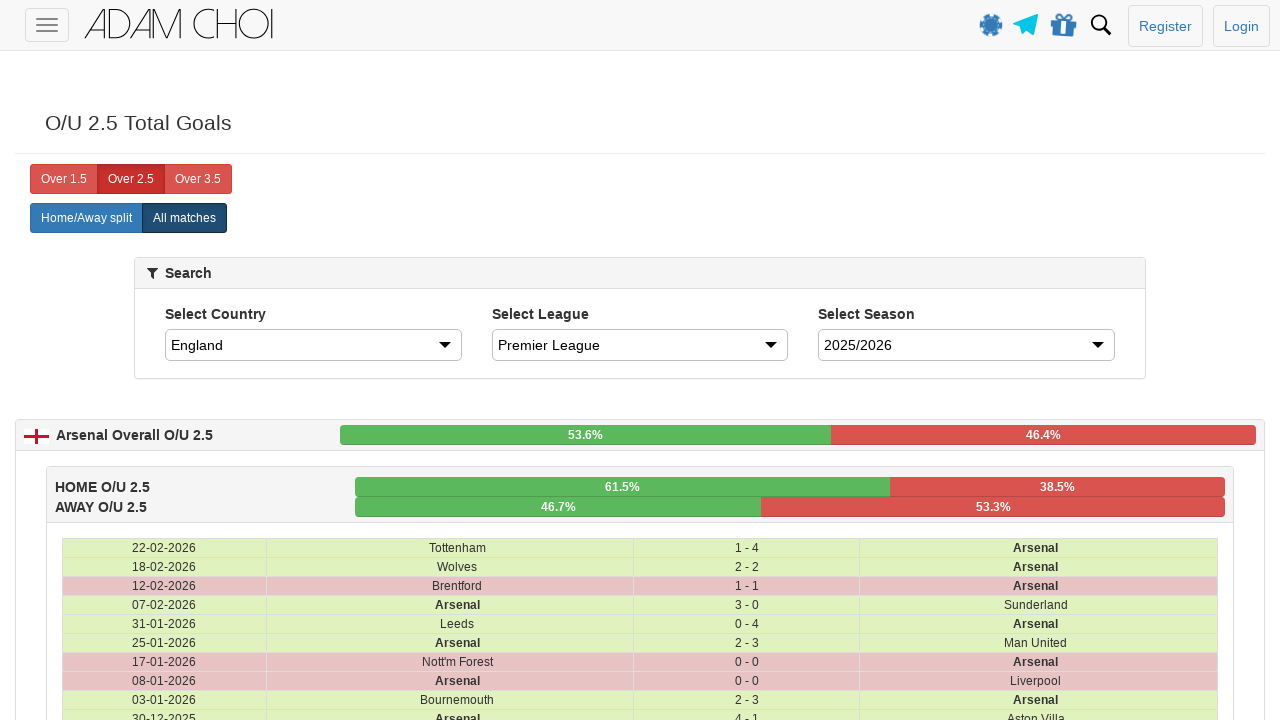